Tests interaction with a form element by entering text into a pizza input field on a Selenium practice page

Starting URL: https://selectorshub.com/xpath-practice-page/

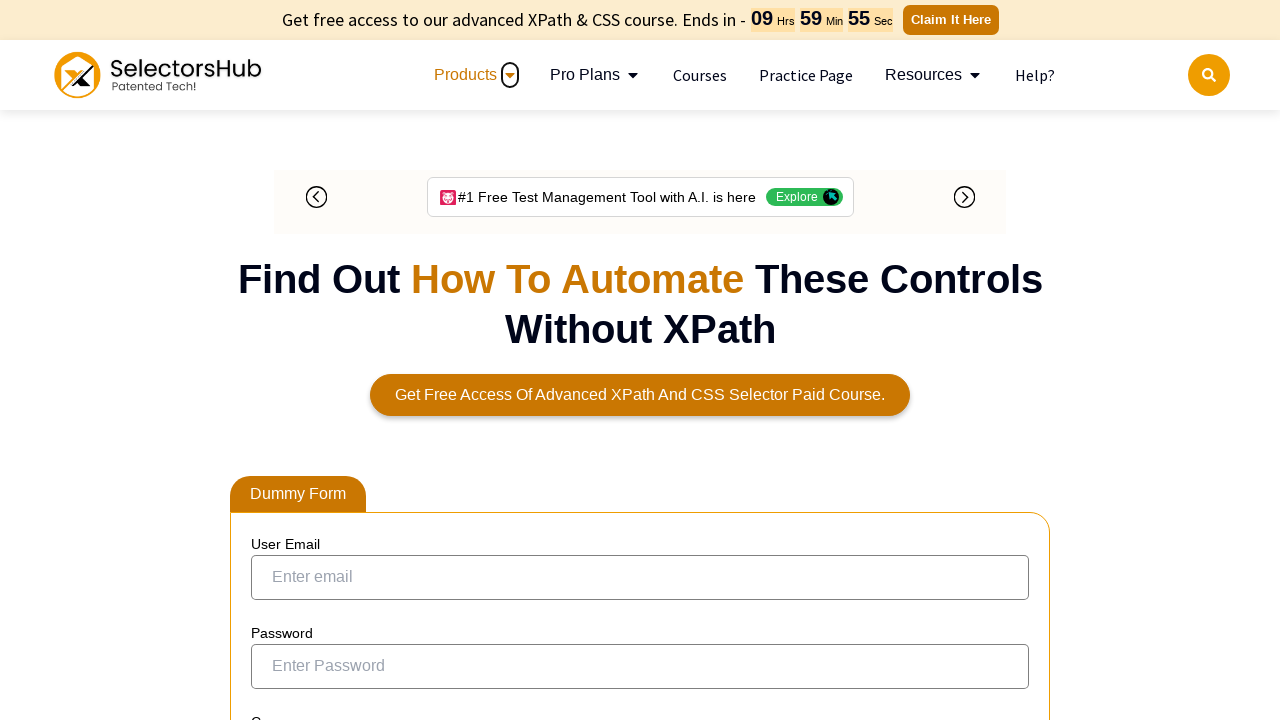

Navigated to Selenium practice page
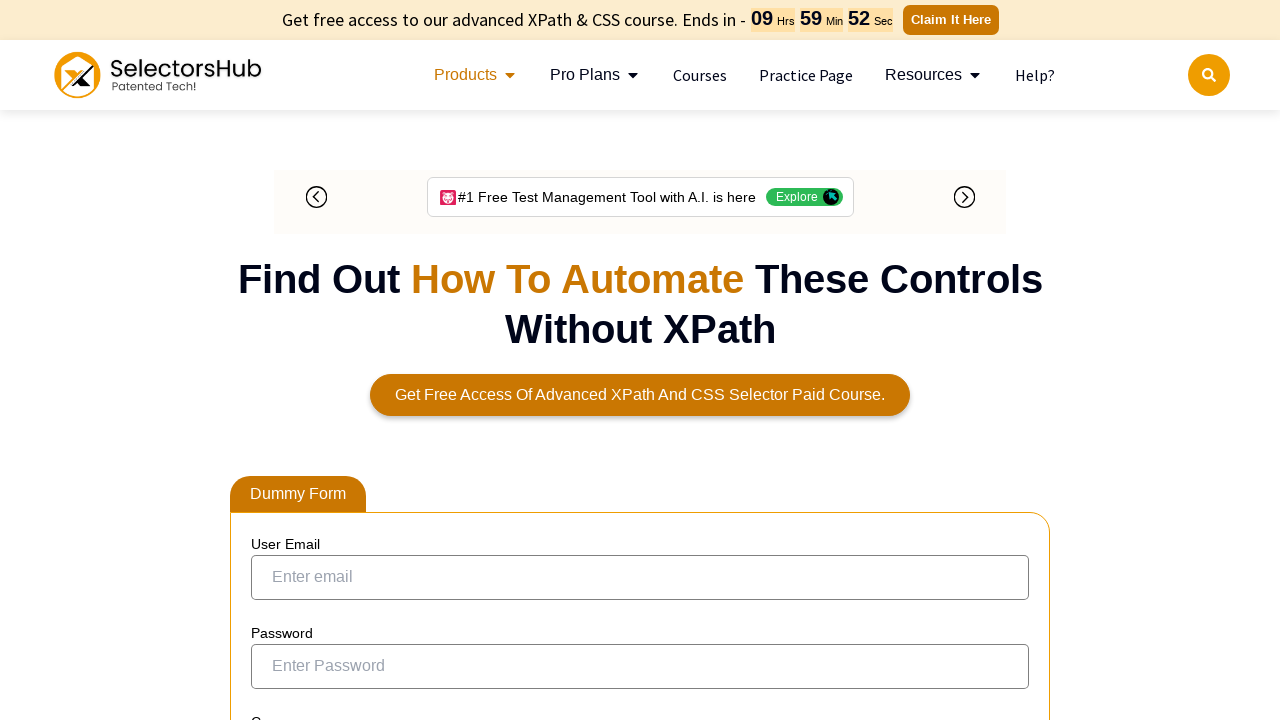

Filled pizza input field with 'farmhouse' on input#pizza
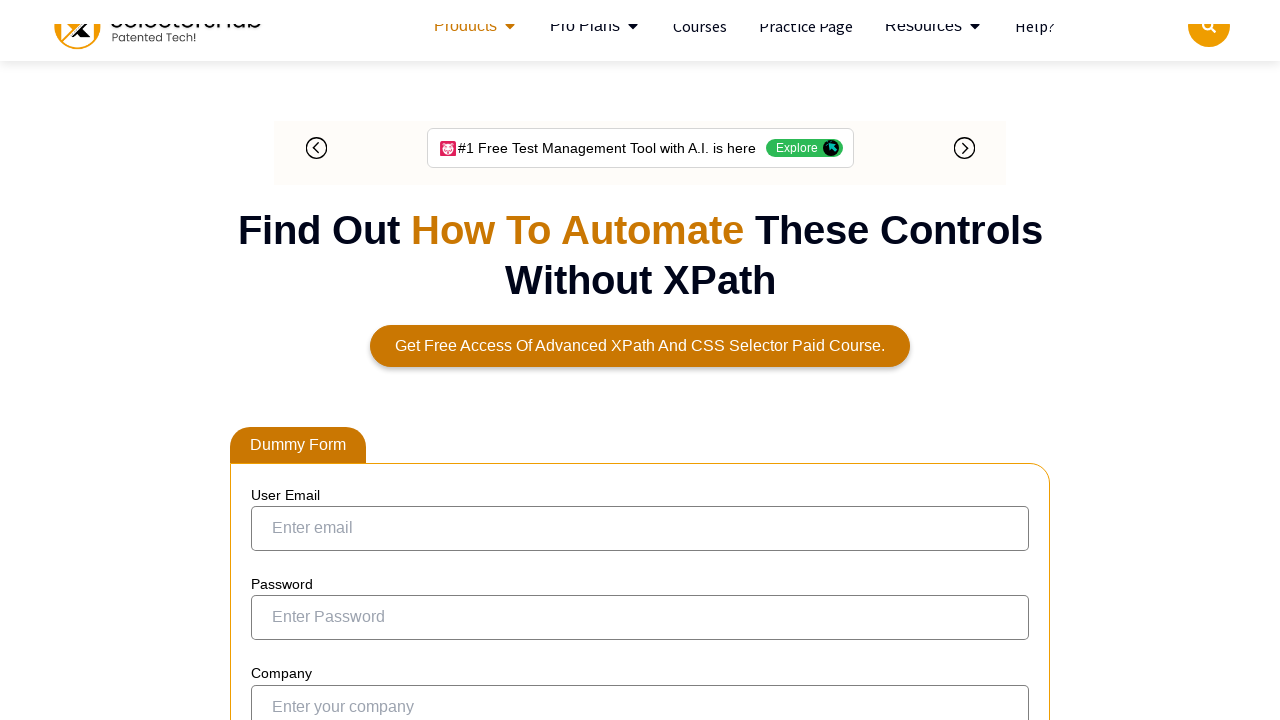

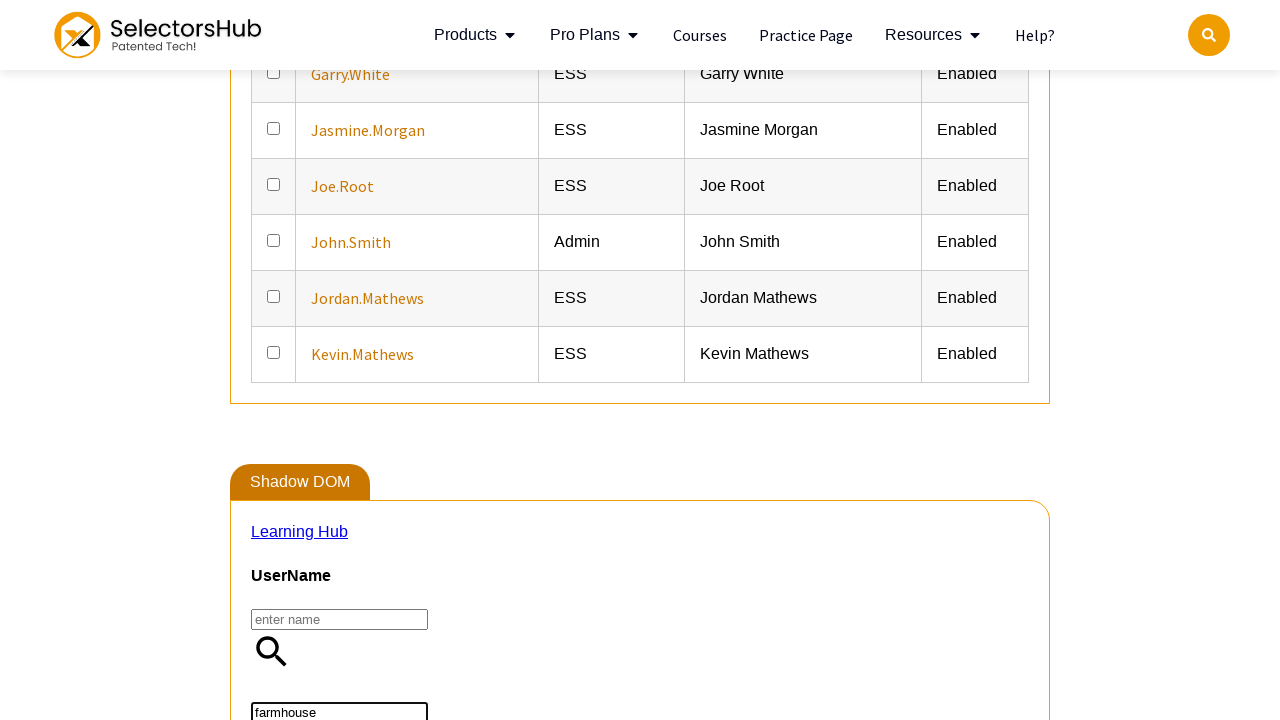